Tests filtering to display only completed todo items

Starting URL: https://demo.playwright.dev/todomvc

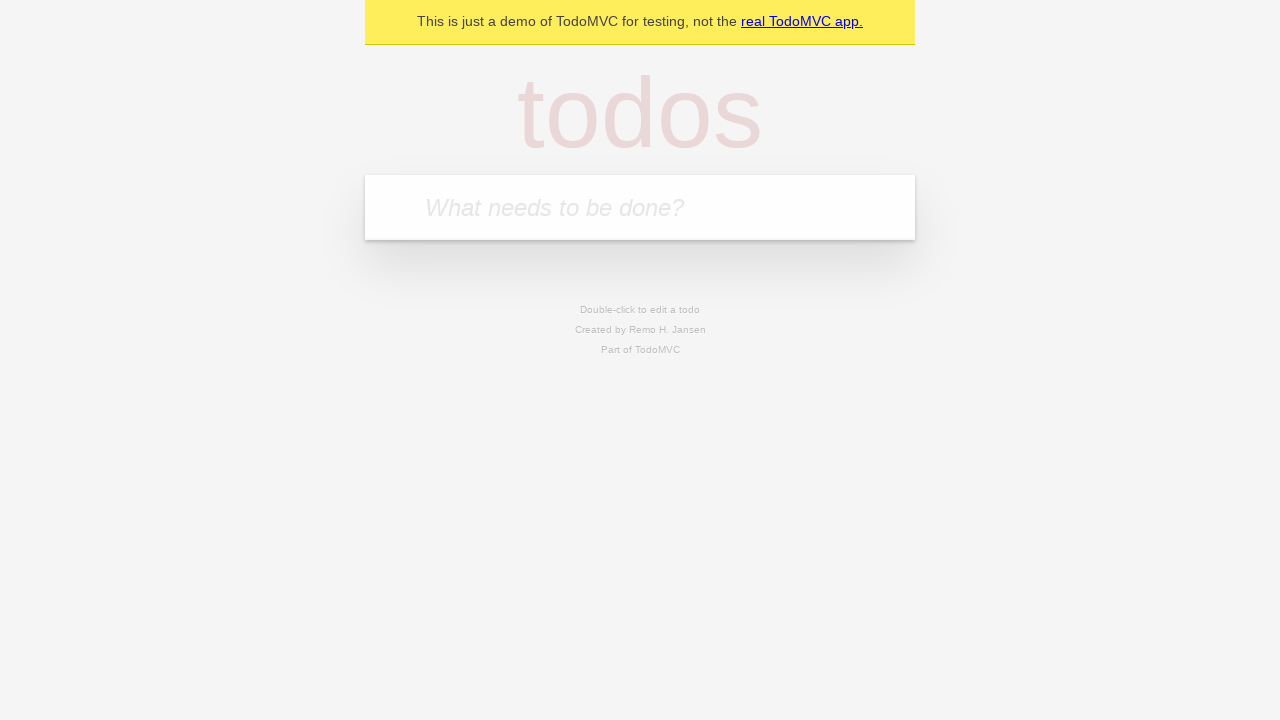

Filled first todo item with 'buy some cheese' on internal:attr=[placeholder="What needs to be done?"i]
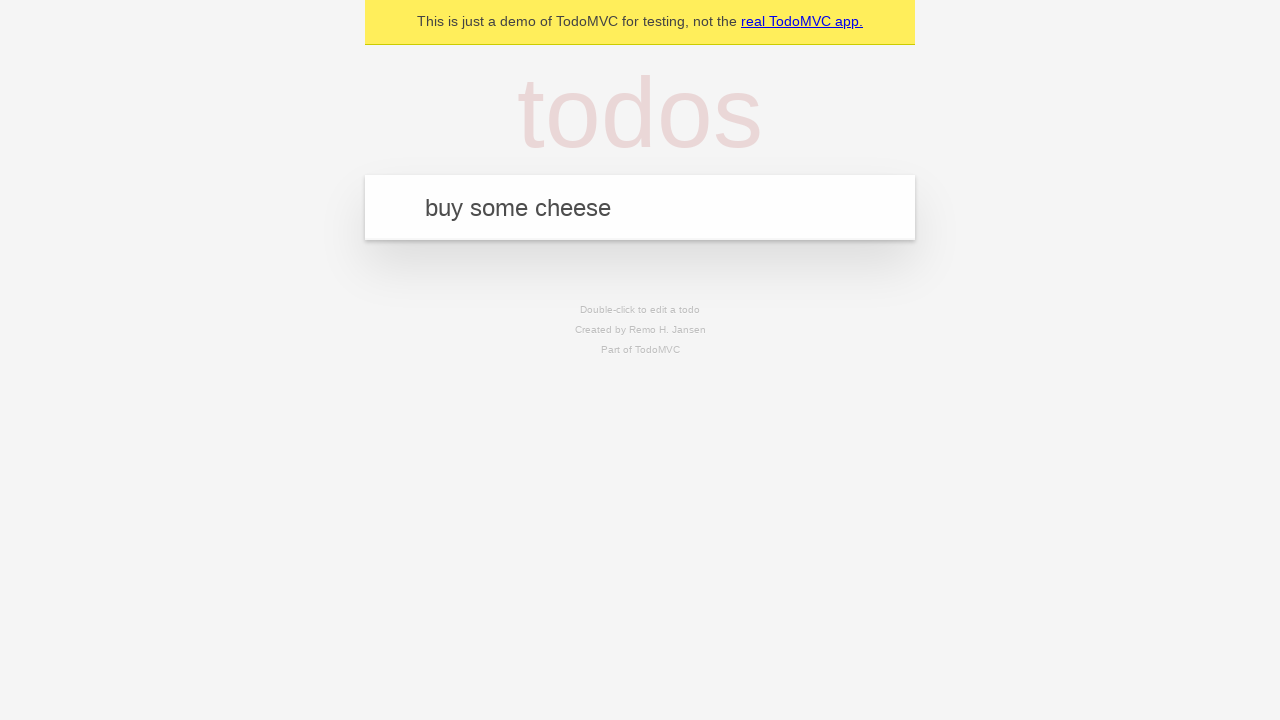

Pressed Enter to add first todo item on internal:attr=[placeholder="What needs to be done?"i]
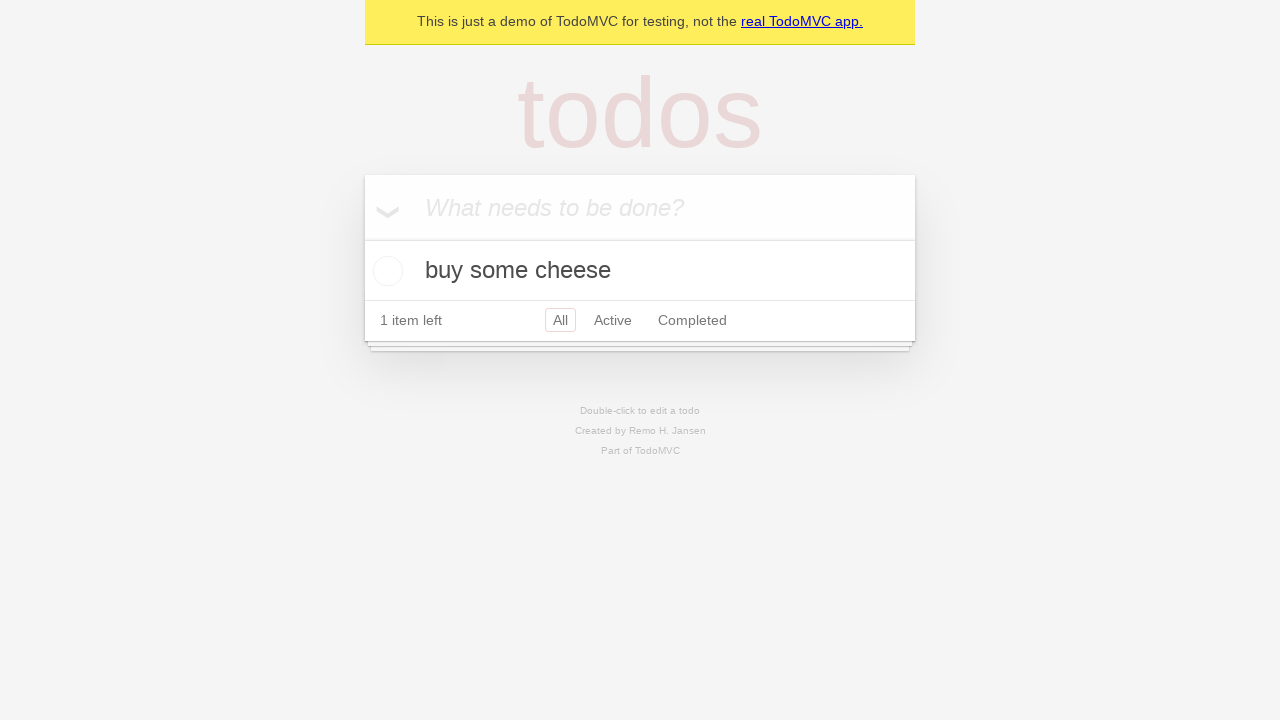

Filled second todo item with 'feed the cat' on internal:attr=[placeholder="What needs to be done?"i]
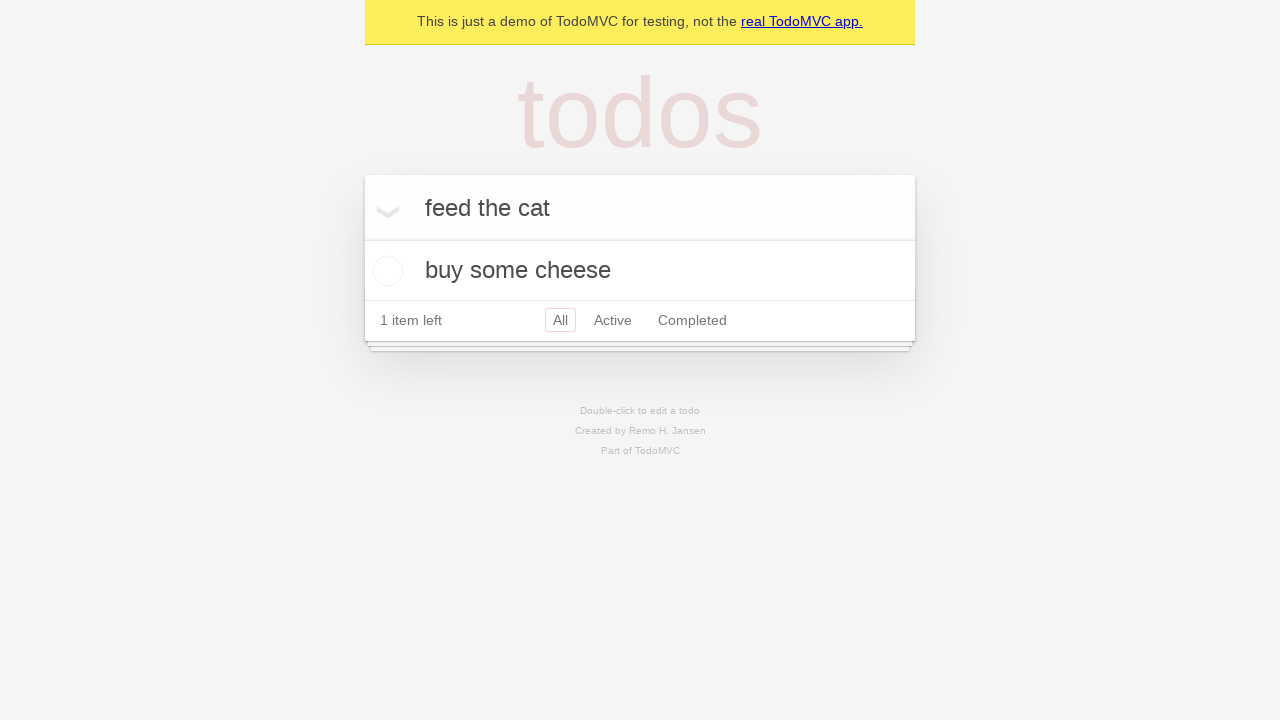

Pressed Enter to add second todo item on internal:attr=[placeholder="What needs to be done?"i]
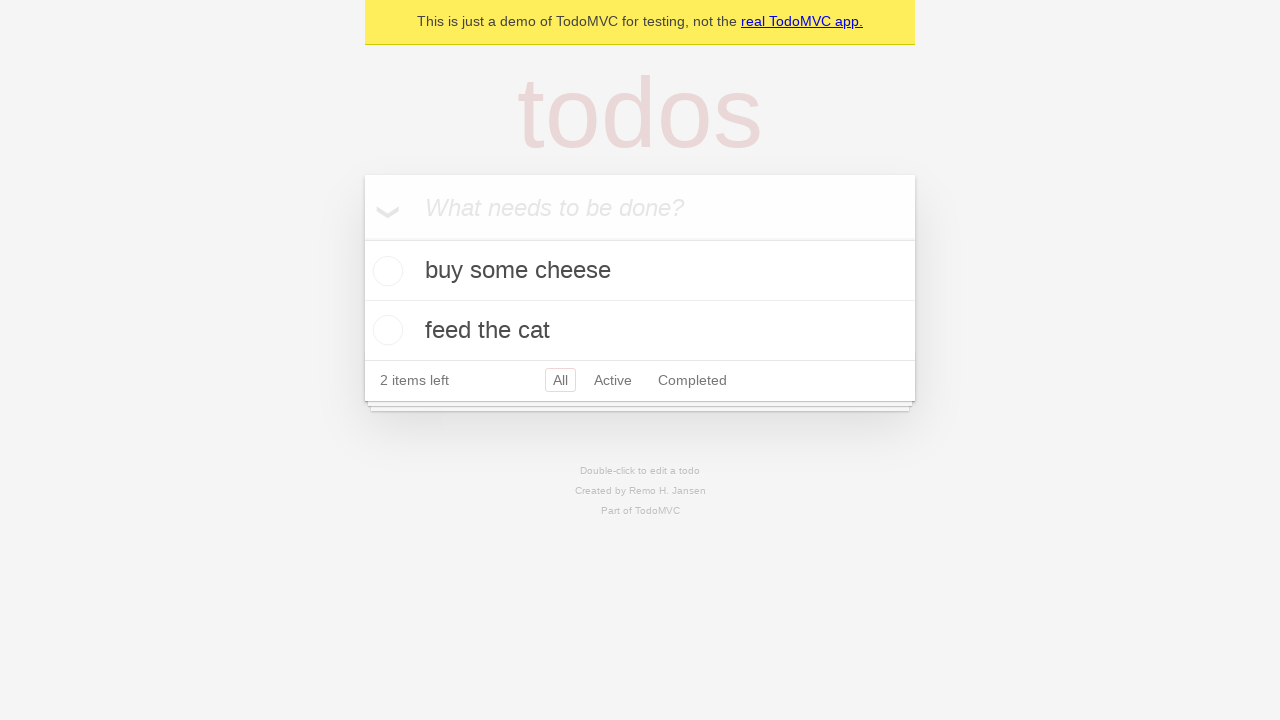

Filled third todo item with 'book a doctors appointment' on internal:attr=[placeholder="What needs to be done?"i]
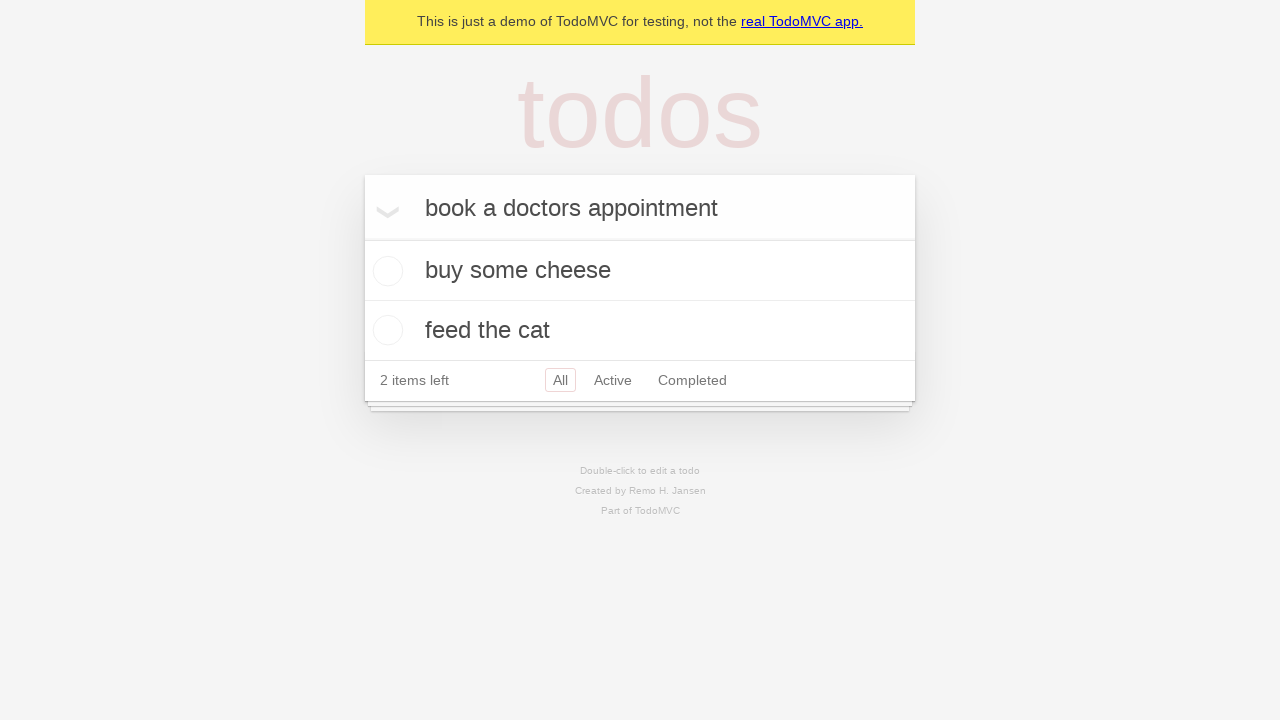

Pressed Enter to add third todo item on internal:attr=[placeholder="What needs to be done?"i]
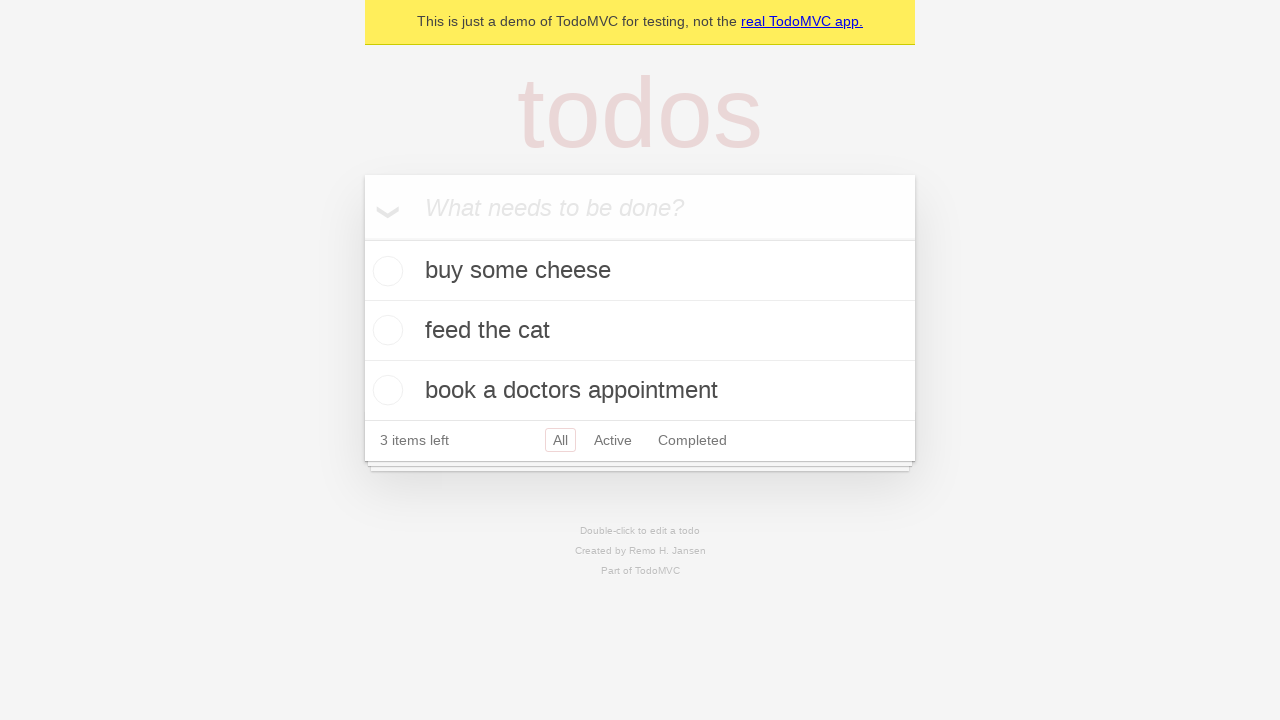

Checked the second todo item as completed at (385, 330) on internal:testid=[data-testid="todo-item"s] >> nth=1 >> internal:role=checkbox
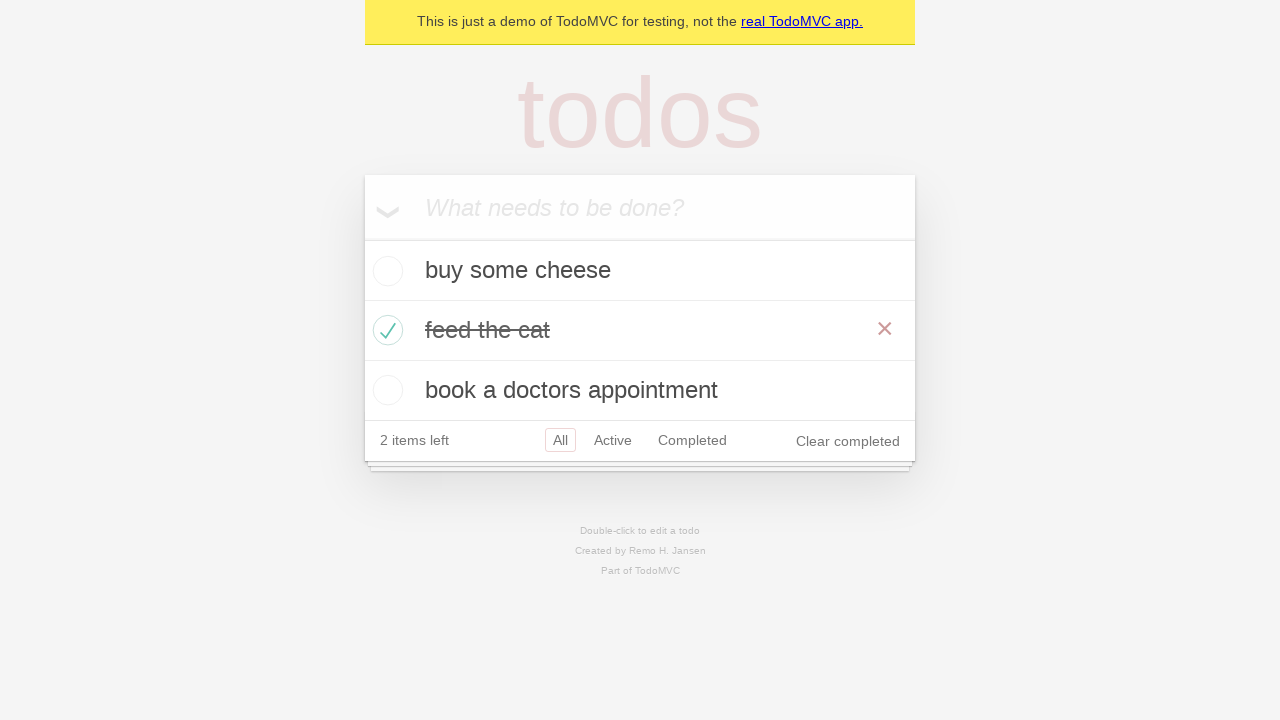

Clicked Completed filter to display only completed items at (692, 440) on internal:role=link[name="Completed"i]
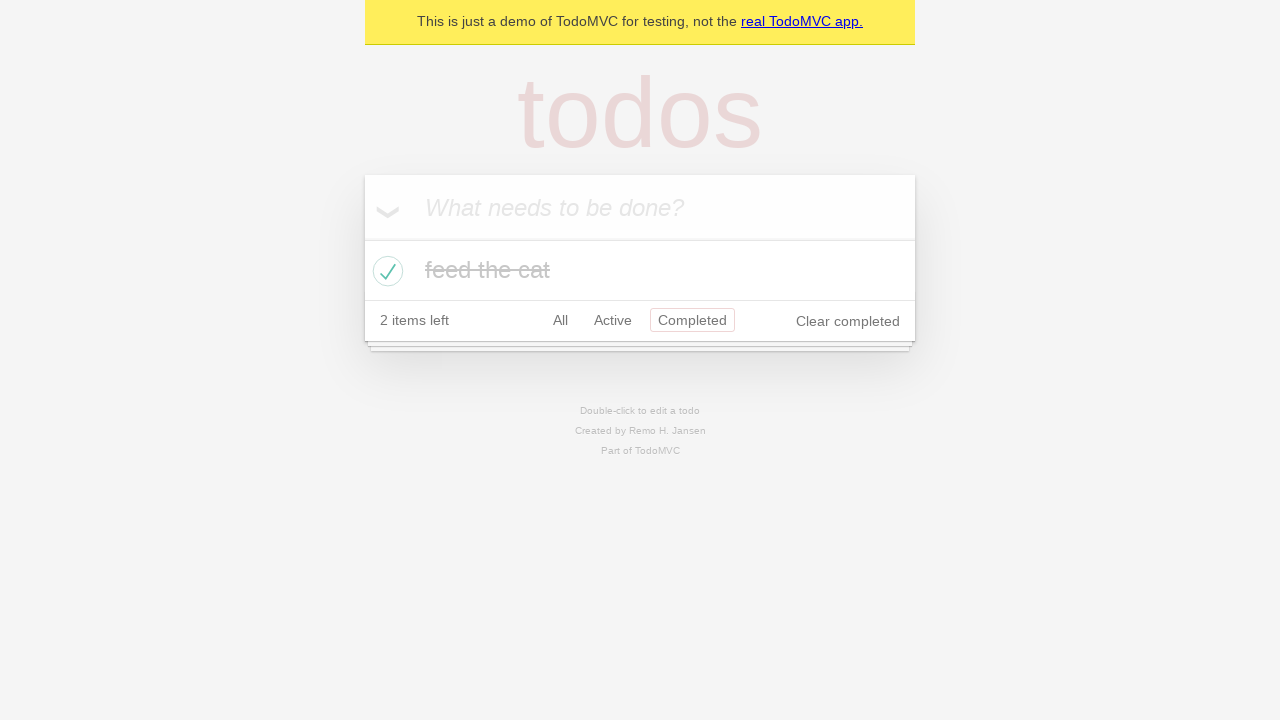

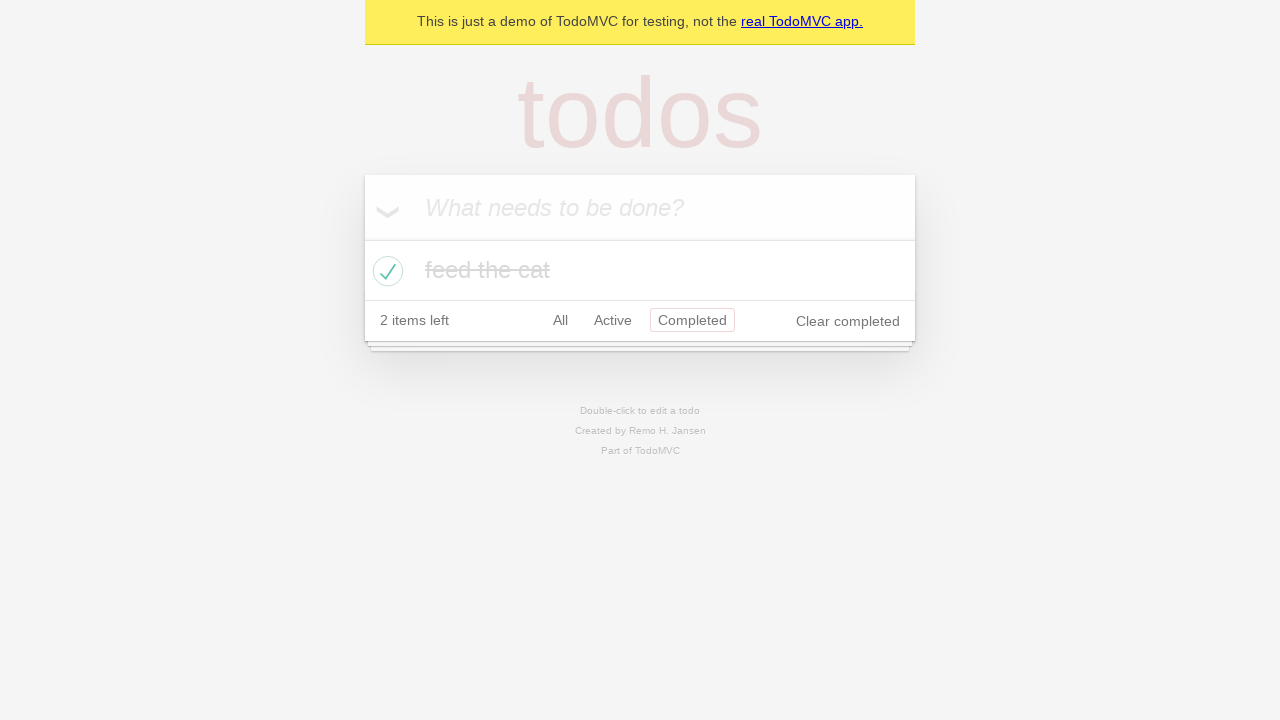